Tests executing JavaScript code in Playwright to get page title, URL, and computed CSS styles of elements on the HTML Elements page.

Starting URL: https://www.techglobal-training.com/frontend

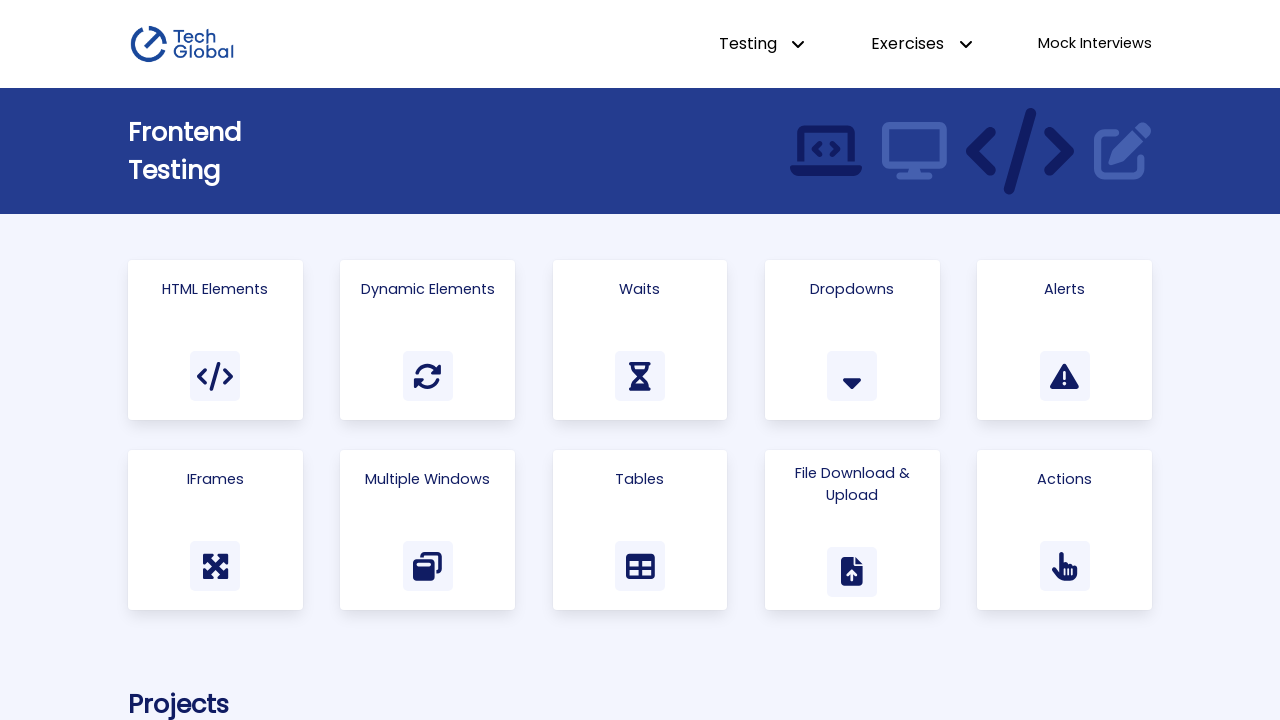

Clicked 'HTML Elements' link to navigate to test page at (215, 289) on text=HTML Elements
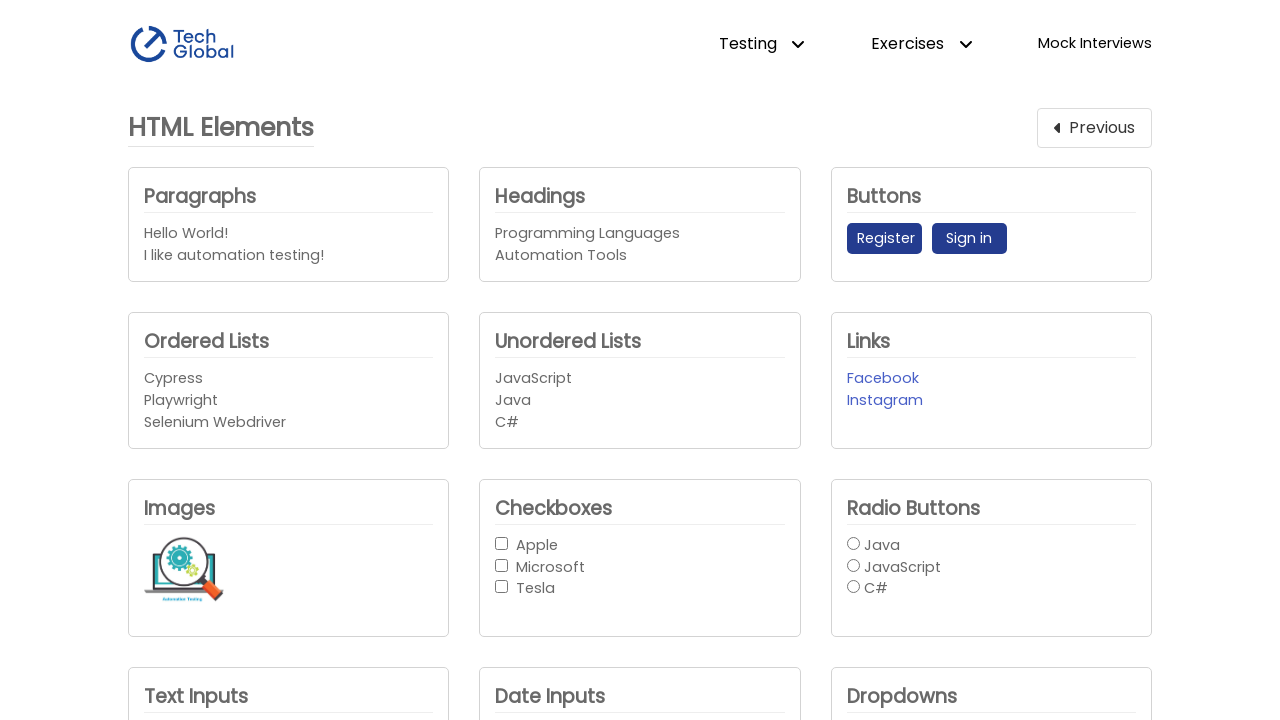

Main heading element loaded and visible
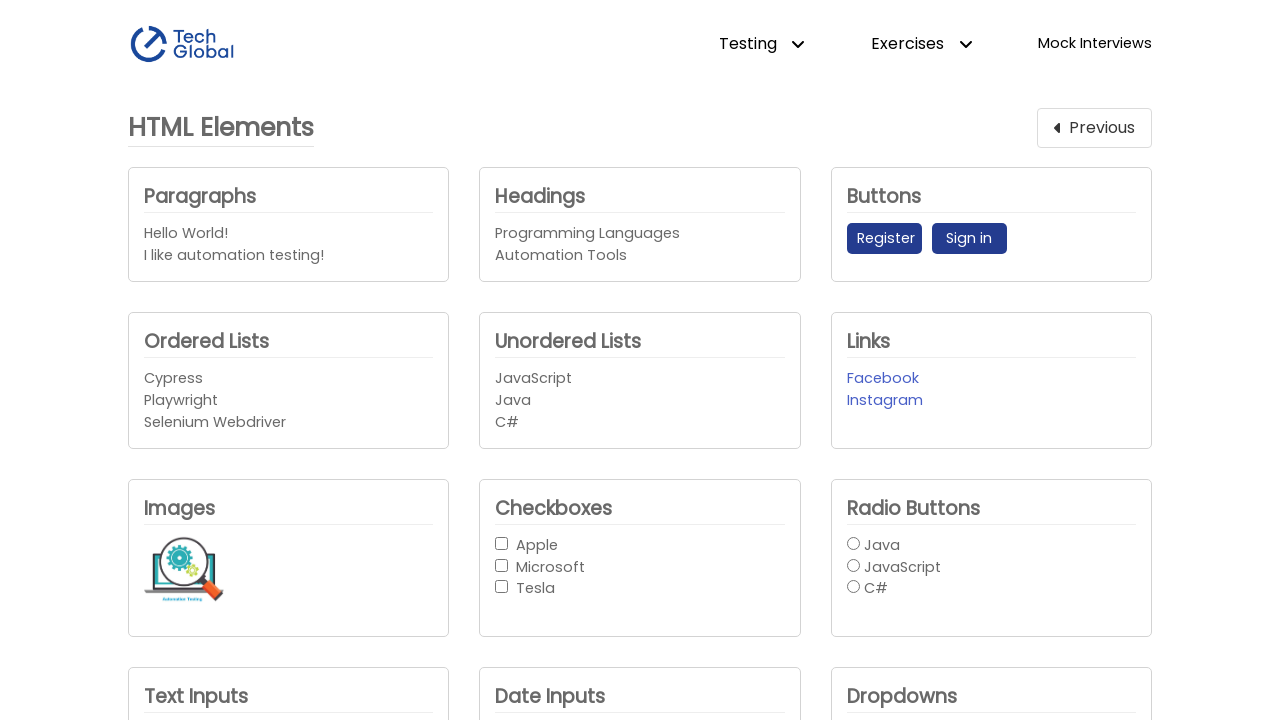

Retrieved page title using Playwright method: TechGlobal Training | HTML Elements
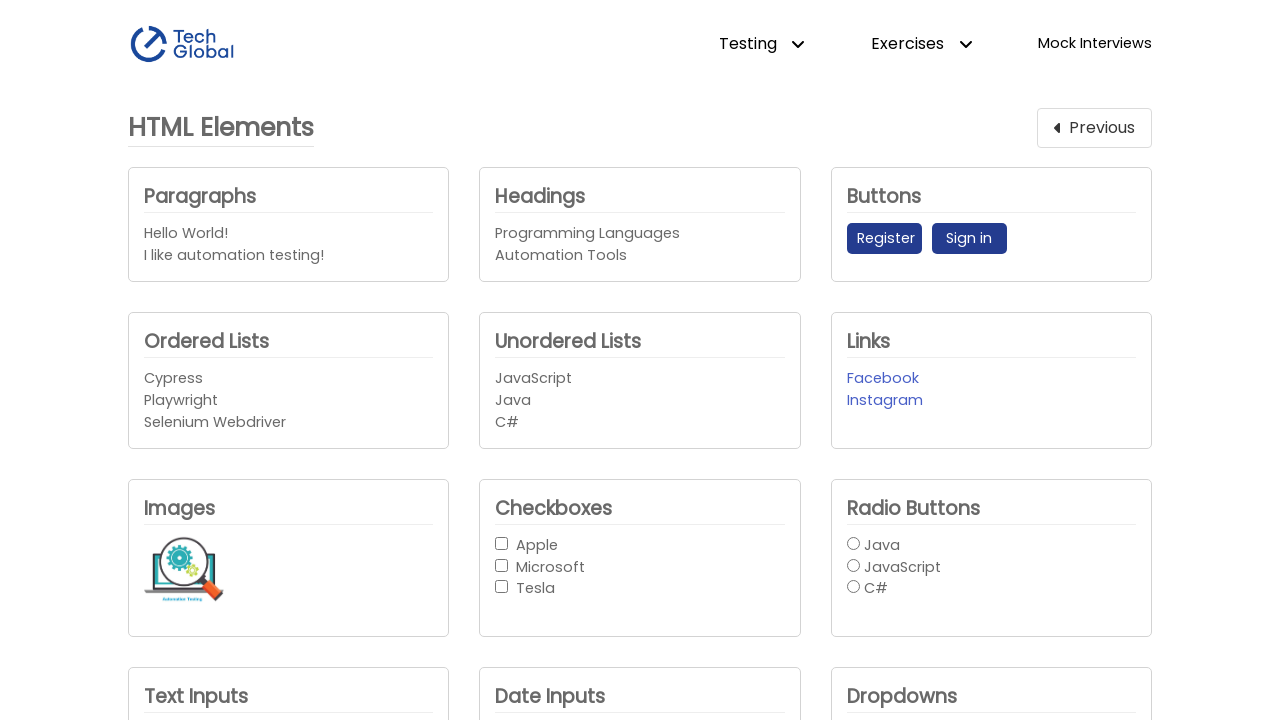

Retrieved page title using JavaScript evaluation: TechGlobal Training | HTML Elements
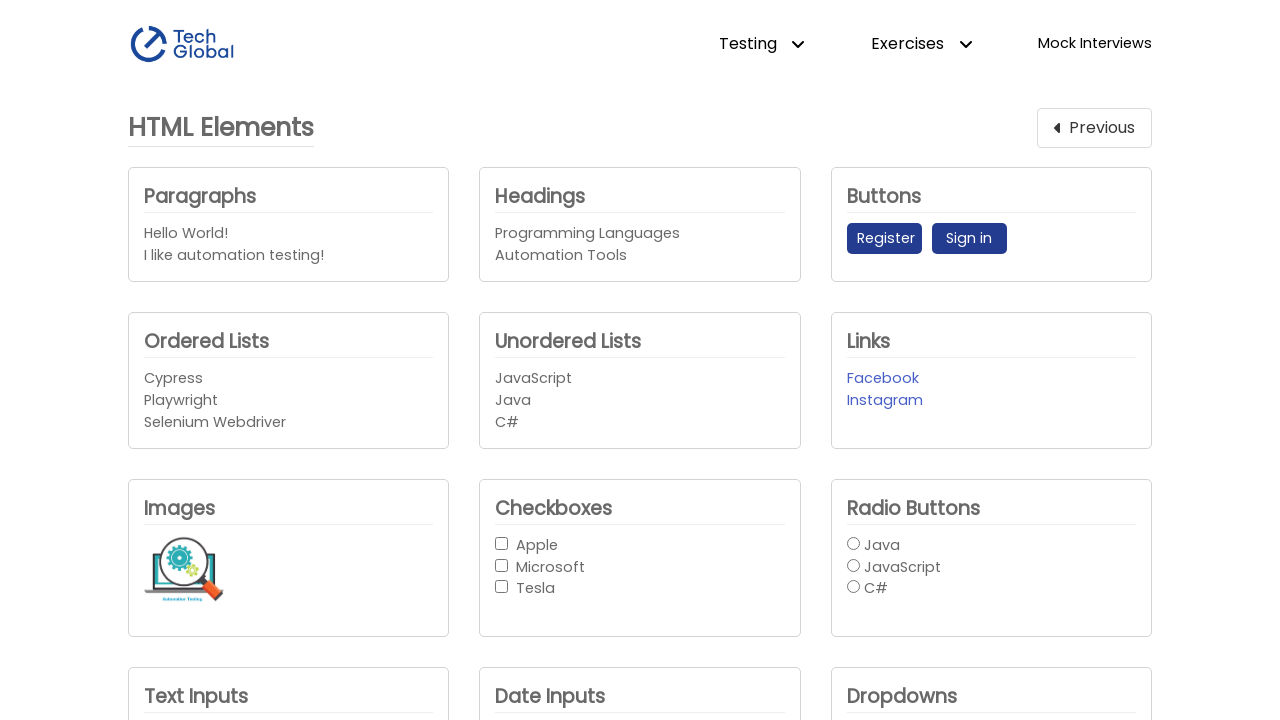

Retrieved page URL using JavaScript evaluation: https://www.techglobal-training.com/frontend/html-elements
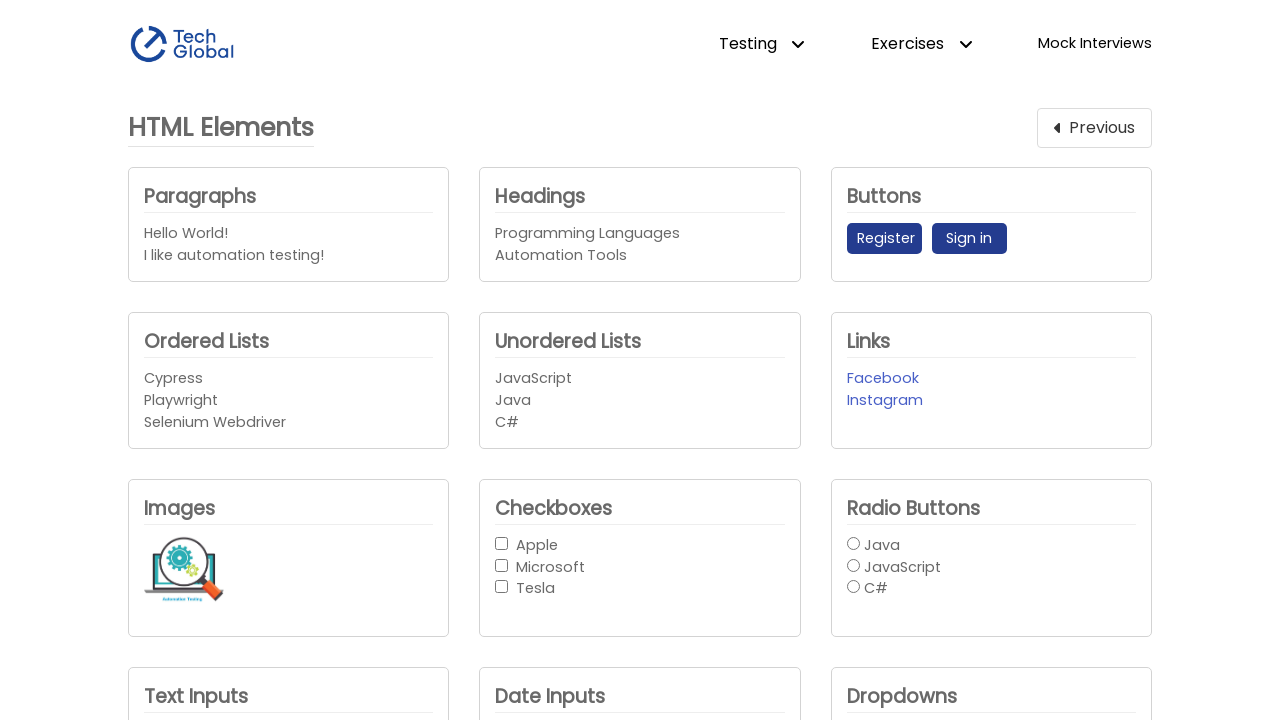

Retrieved computed color style of main heading element: rgb(105, 105, 105)
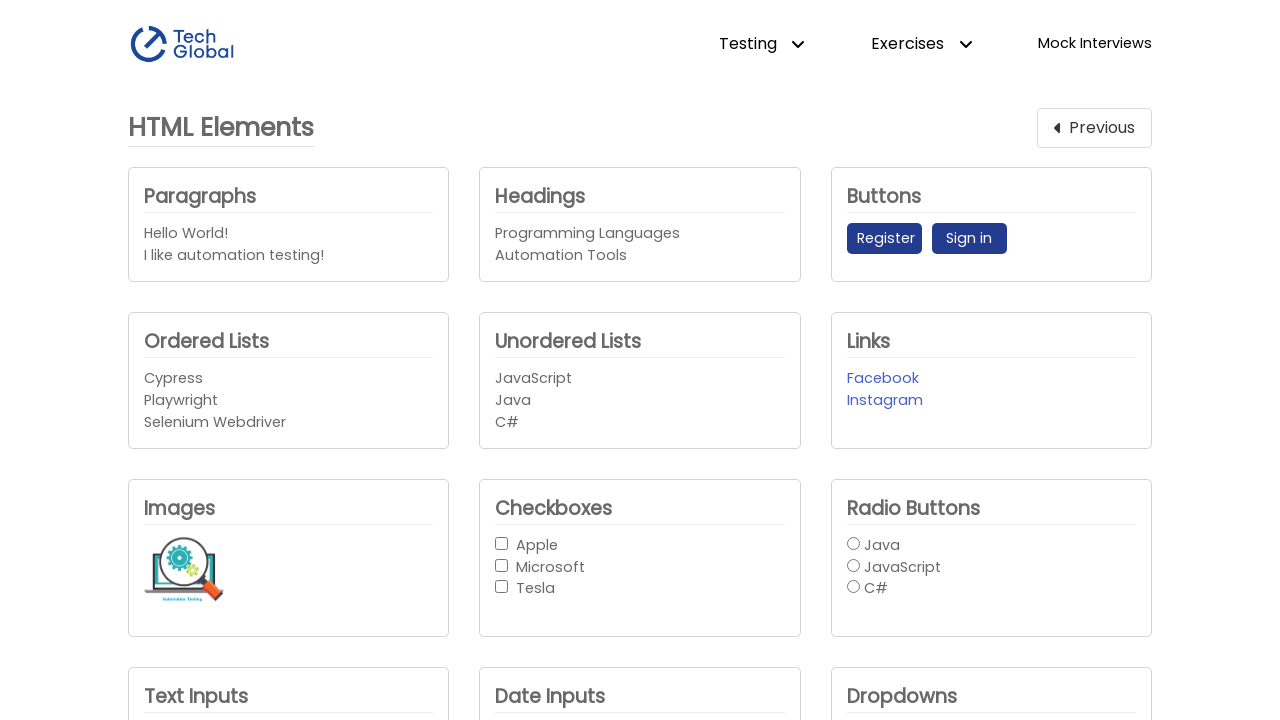

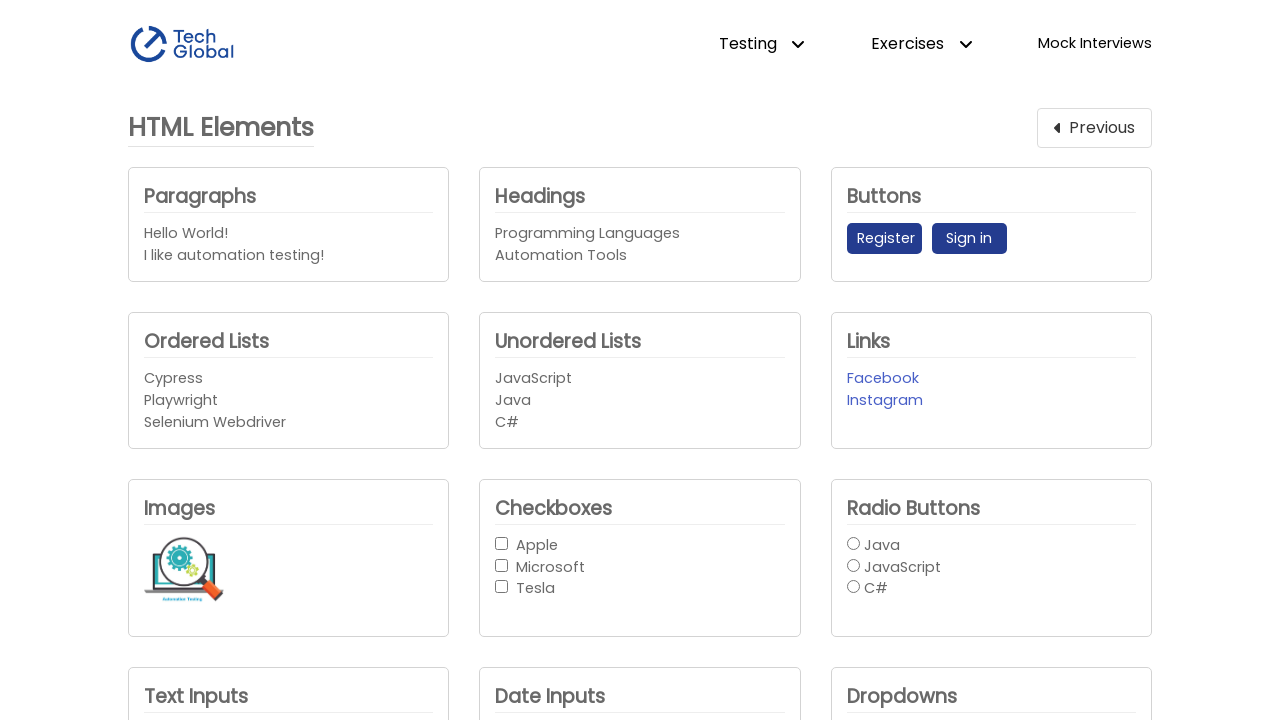